Tests handling of child windows by clicking a link that opens a new page, extracting text from the new page, and using that text in the original page

Starting URL: https://rahulshettyacademy.com/loginpagePractise/

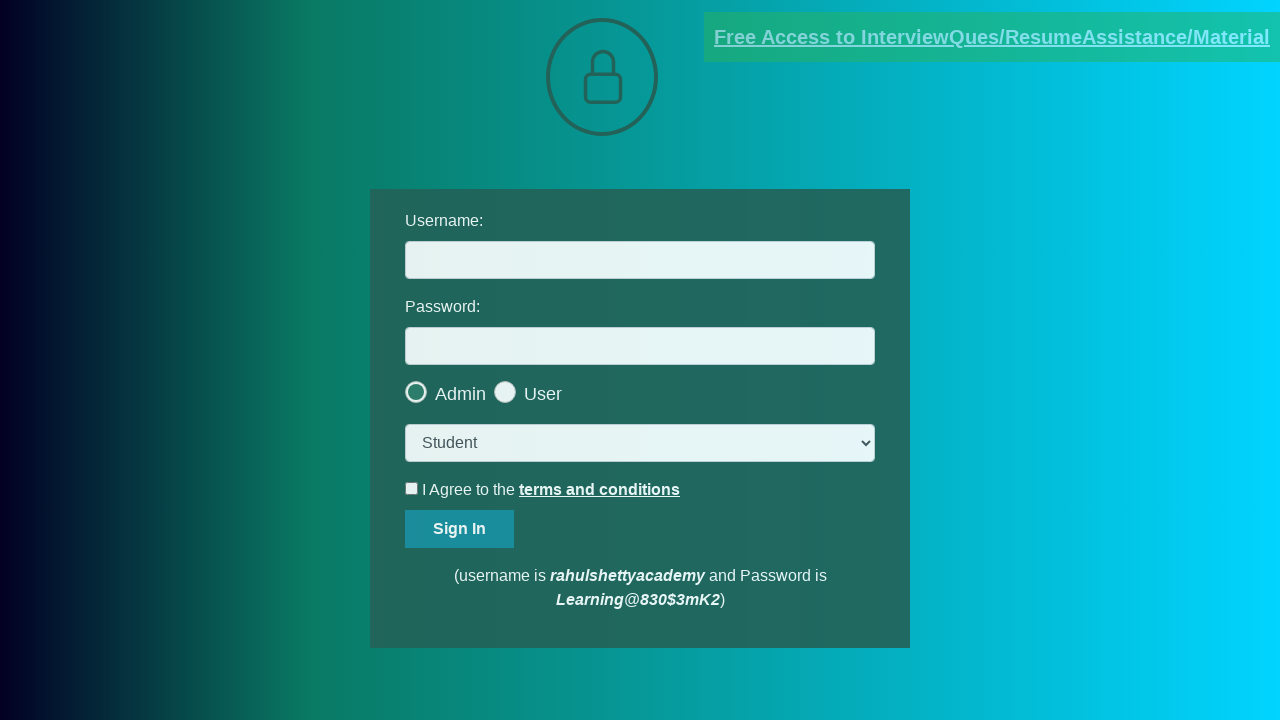

Clicked document link to open child window at (992, 37) on [href*='documents-request']
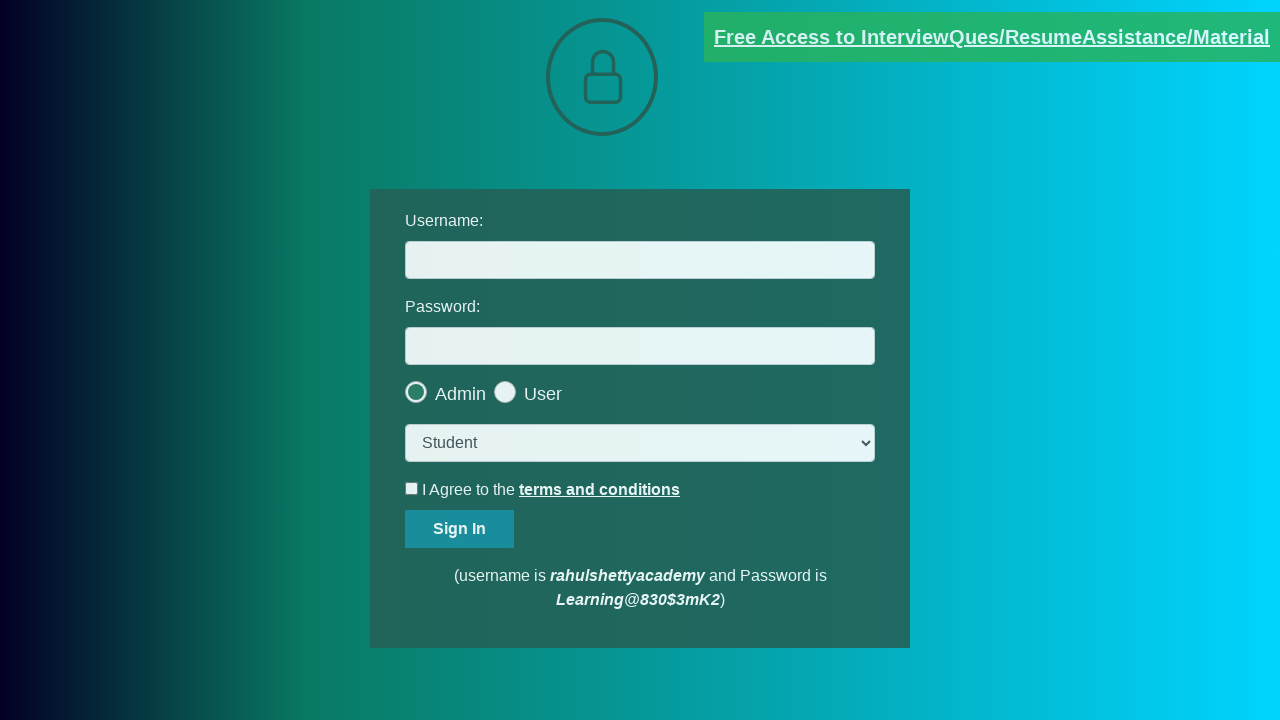

Captured new page object from child window
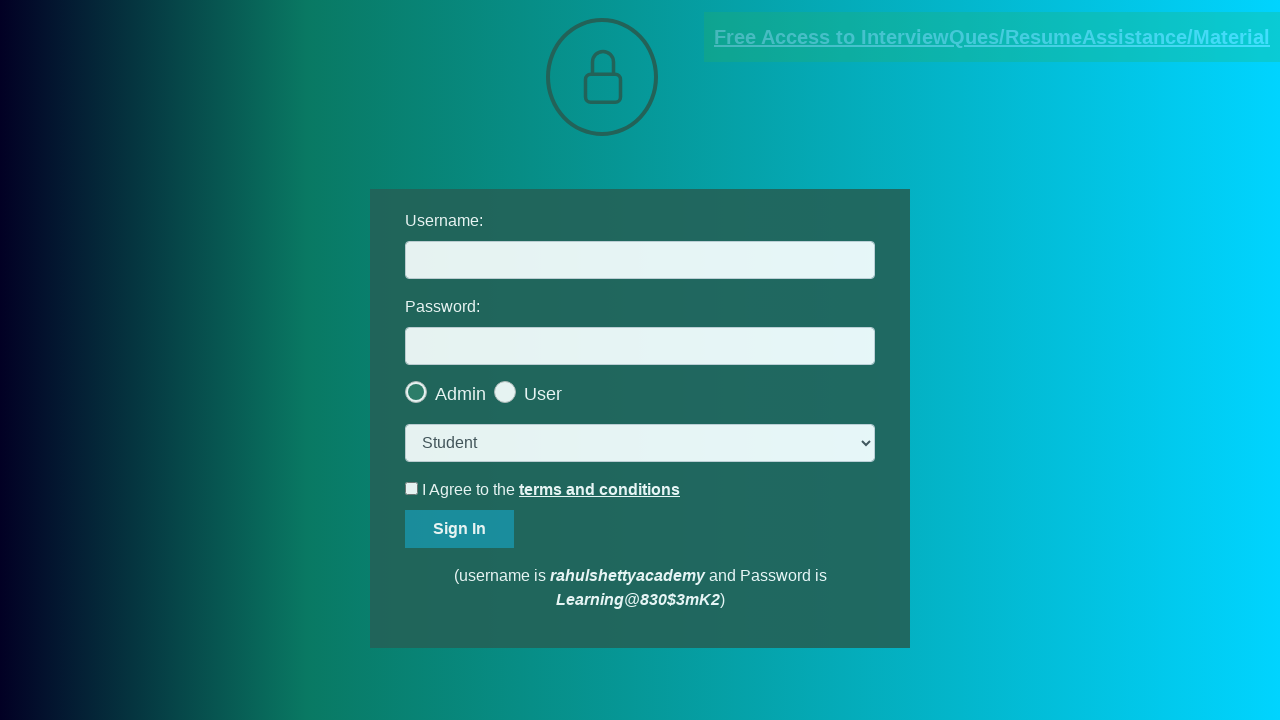

Child window page loaded completely
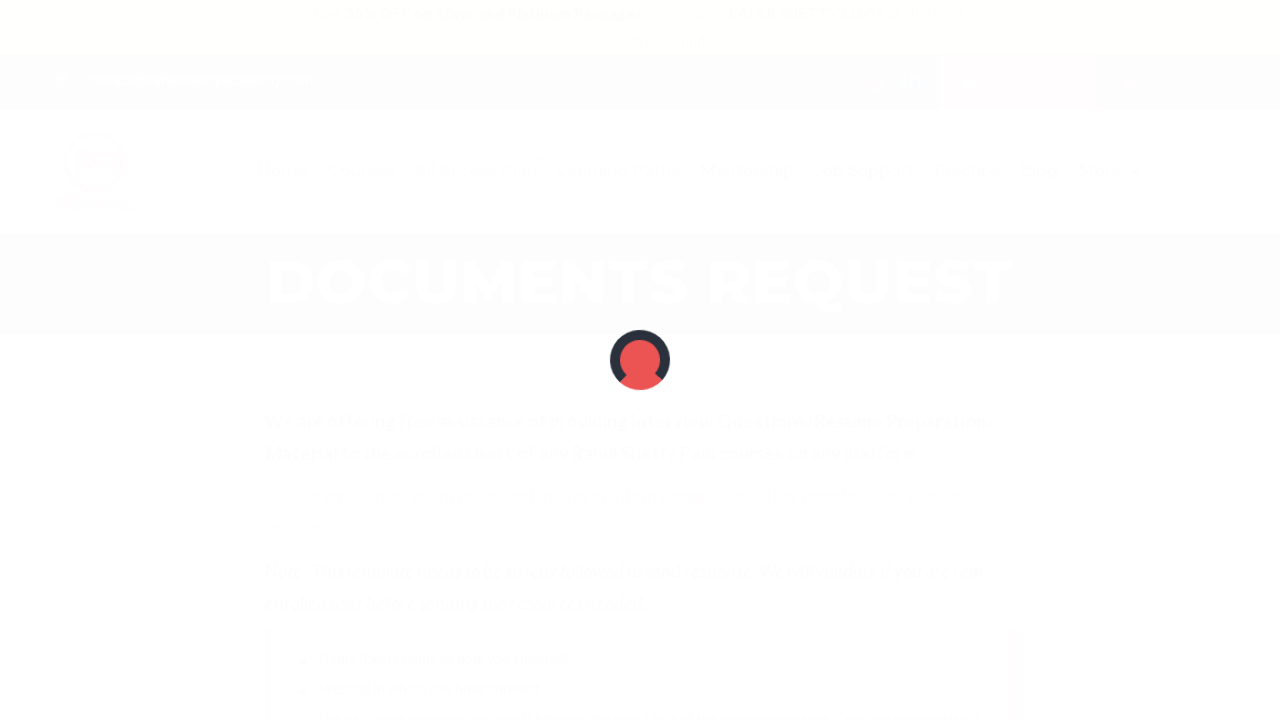

Extracted text from child window: 'Please email us at mentor@rahulshettyacademy.com with below template to receive response '
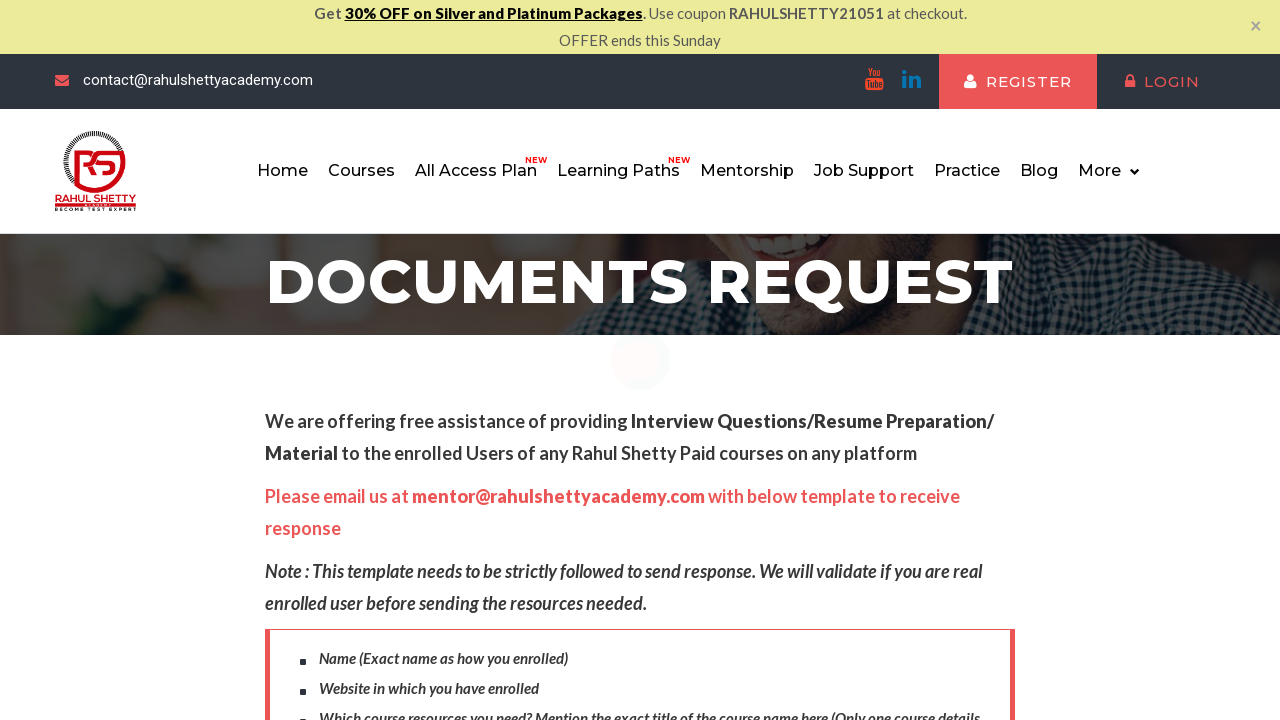

Parsed domain from email text: 'rahulshettyacademy.com'
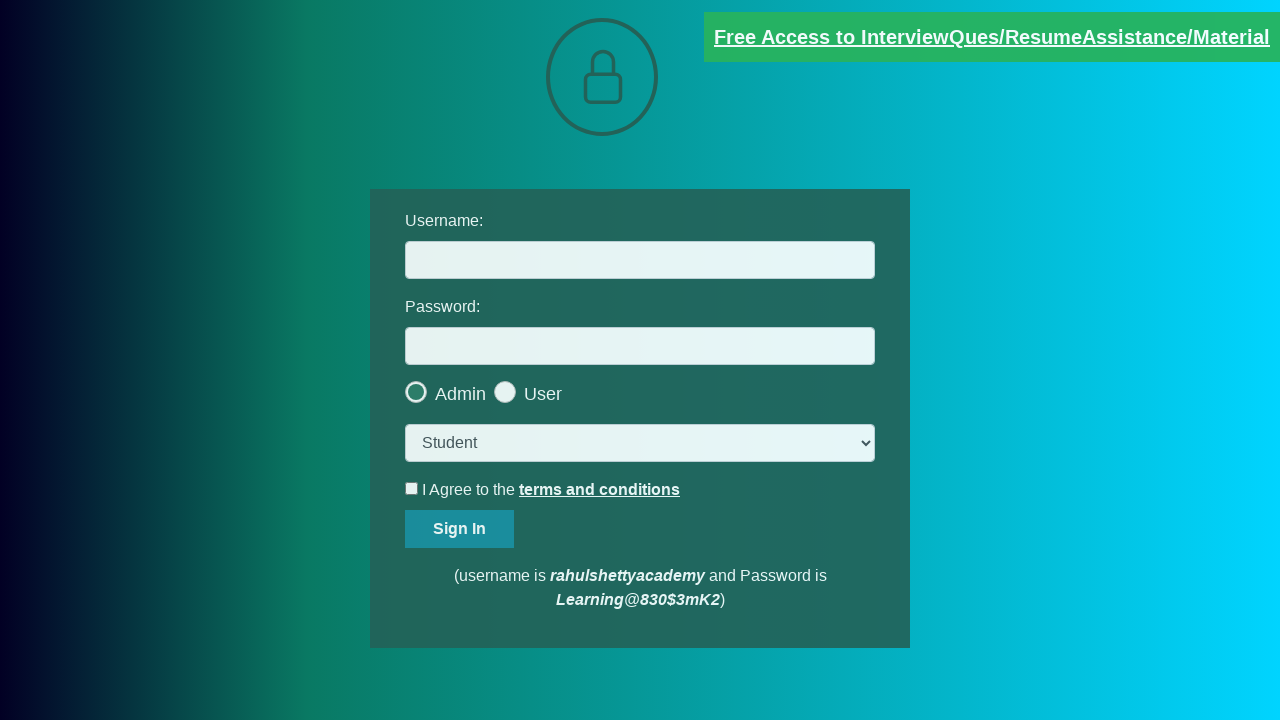

Filled username field with extracted domain: 'rahulshettyacademy.com' on #username
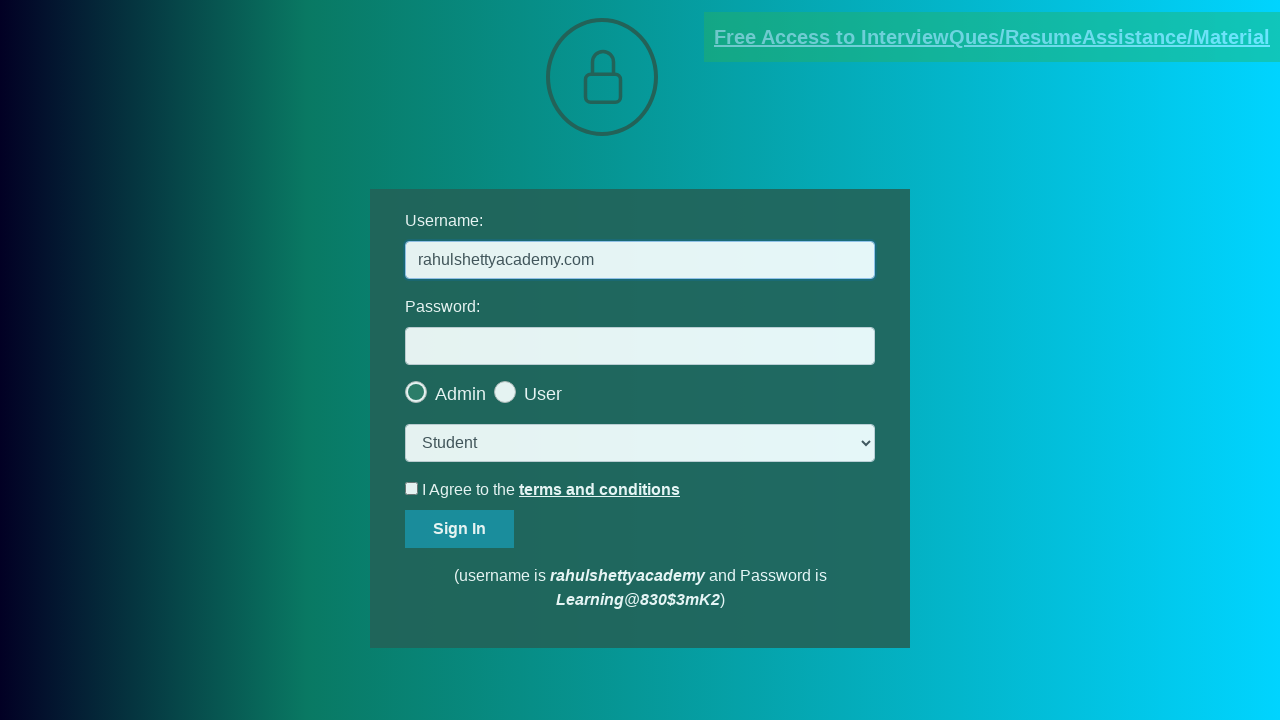

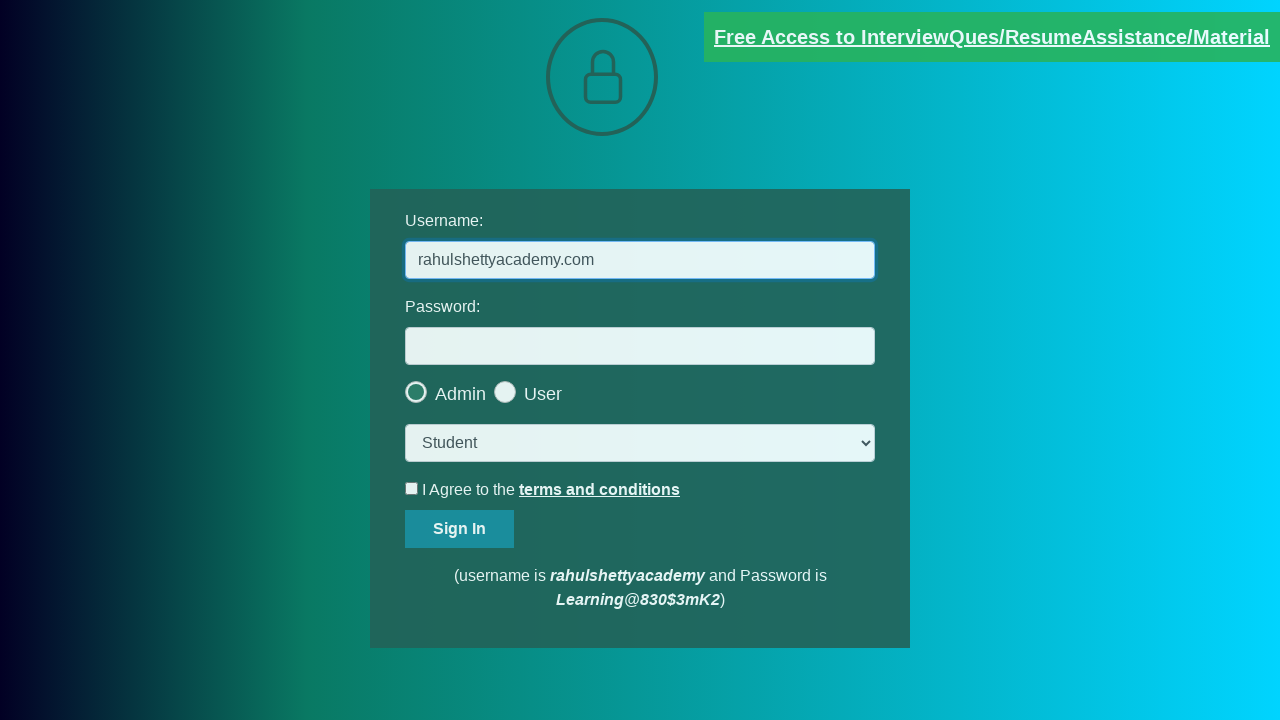